Tests navigation menu hover functionality by hovering over three menu items (Vesti, Kursevi, Prijava i pravilnik) and verifying that their dropdown menus become visible.

Starting URL: https://itbootcamp.rs/

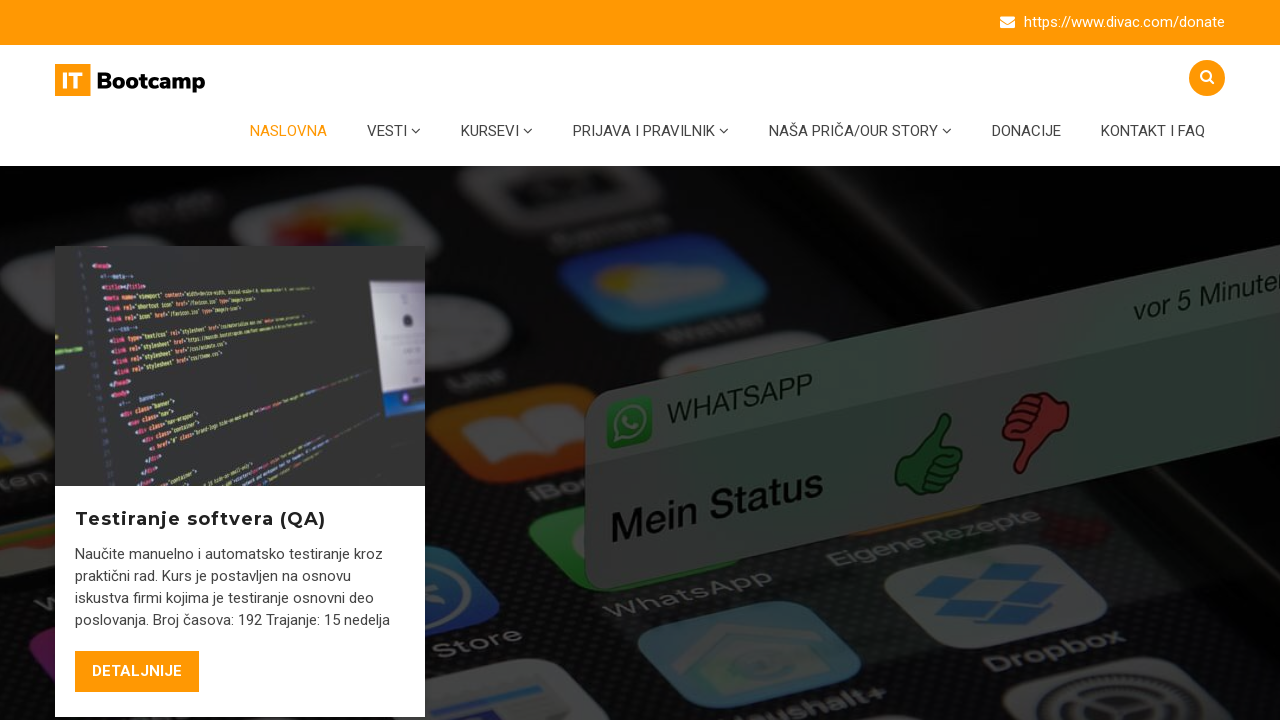

Hovered over 'Vesti' menu item at (394, 131) on #menu-item-6408
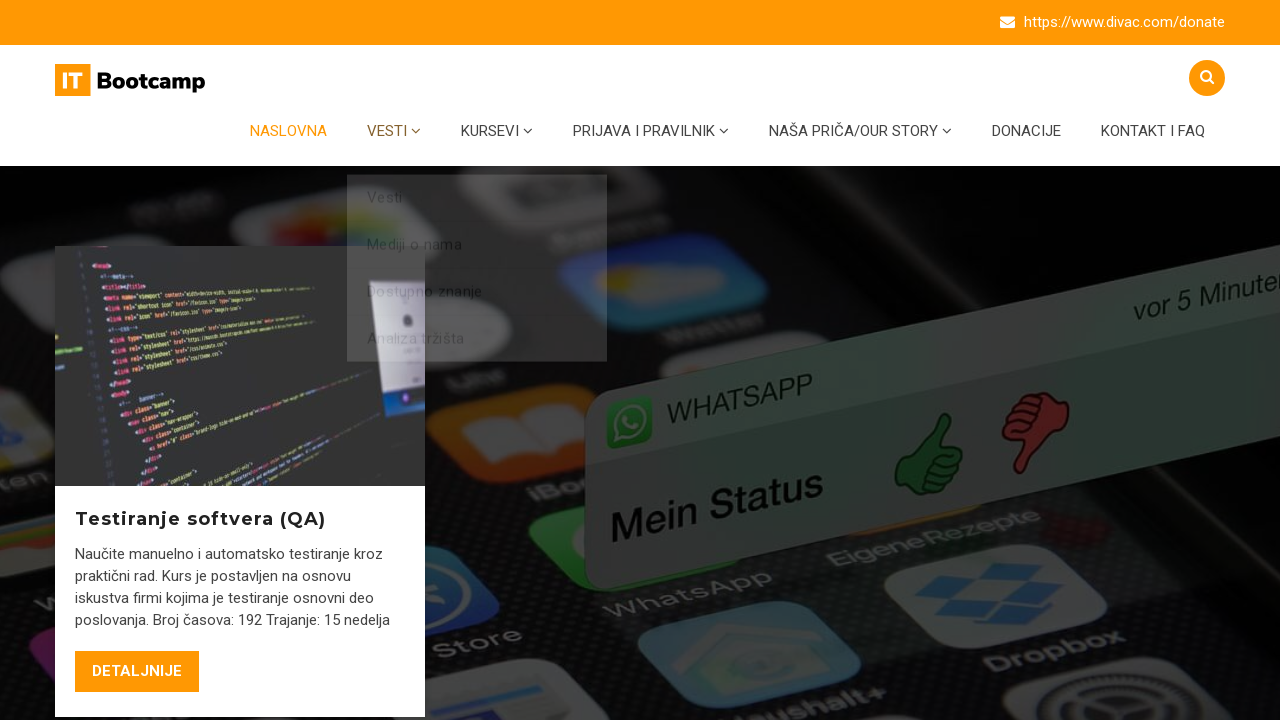

'Vesti' dropdown menu became visible
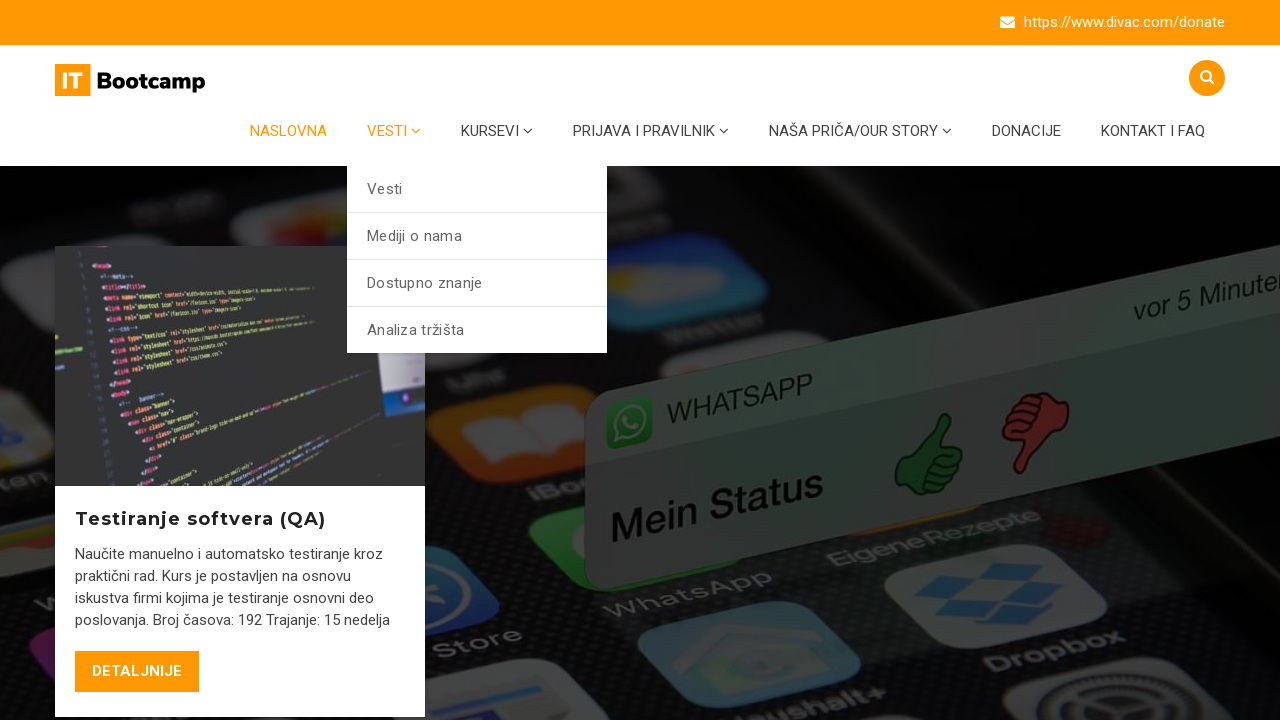

Hovered over 'Kursevi' menu item at (497, 131) on #menu-item-5362
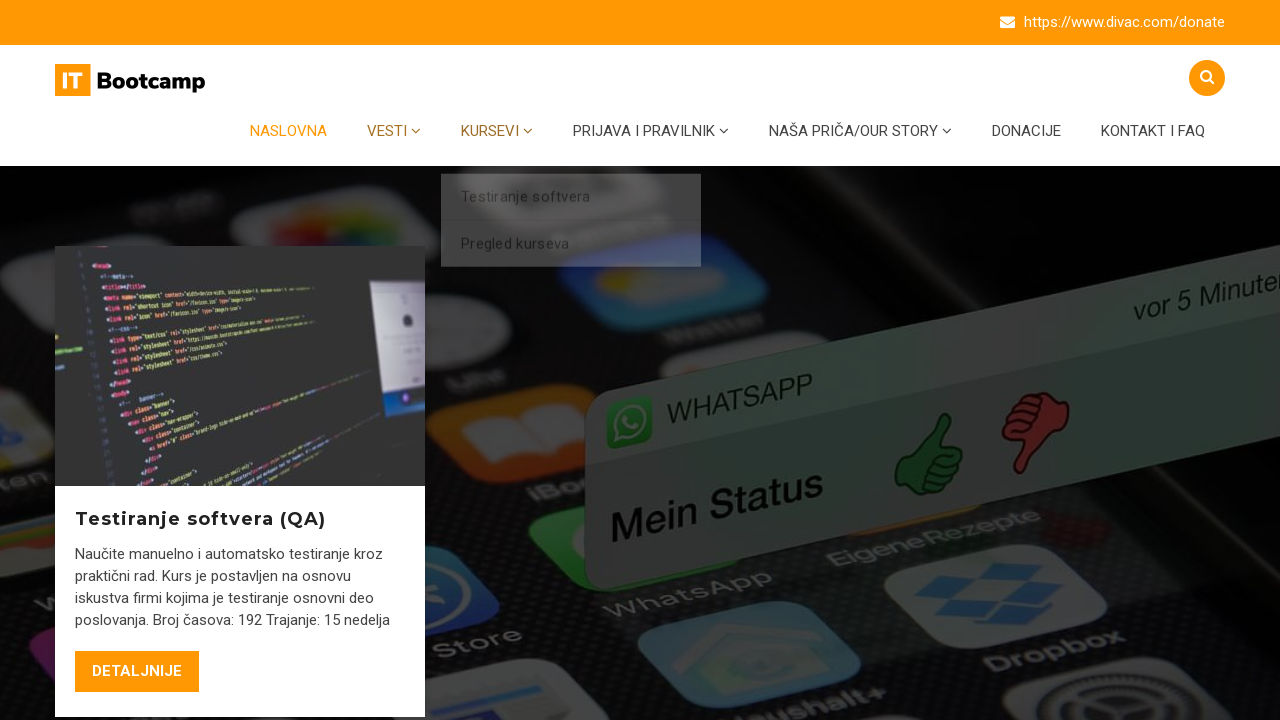

'Kursevi' dropdown menu became visible
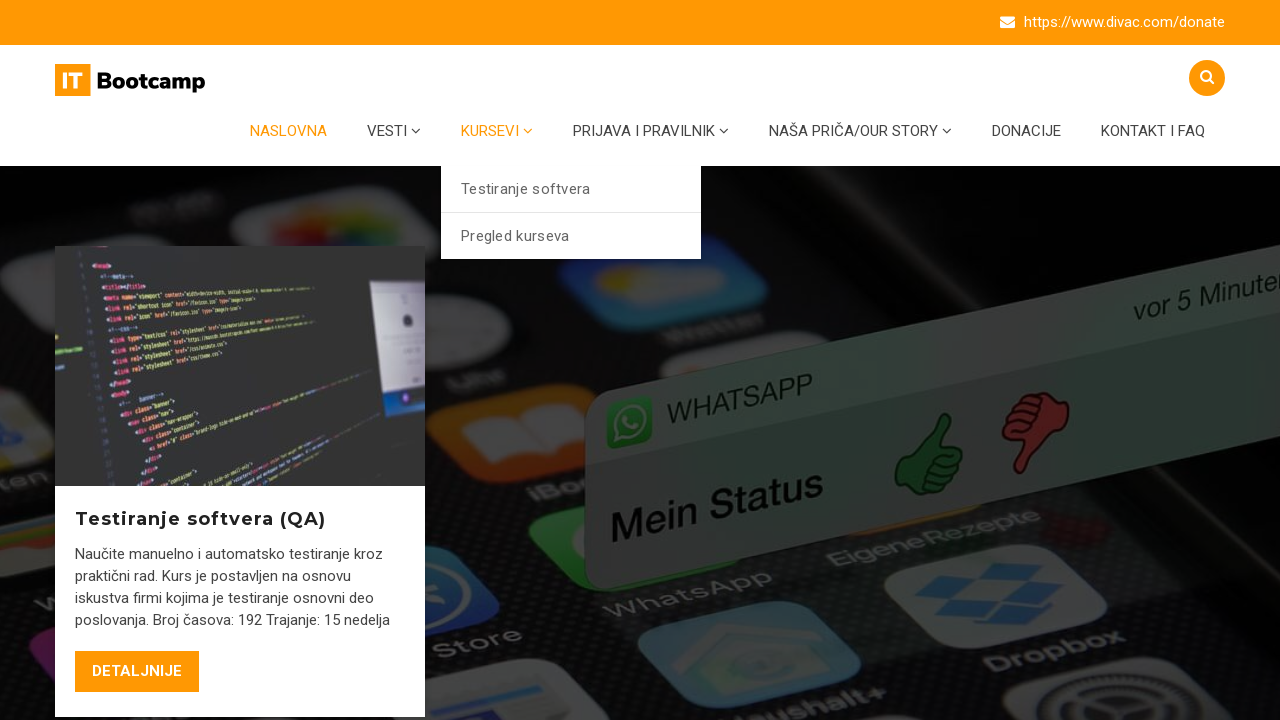

Hovered over 'Prijava i pravilnik' menu item at (651, 131) on #menu-item-5453
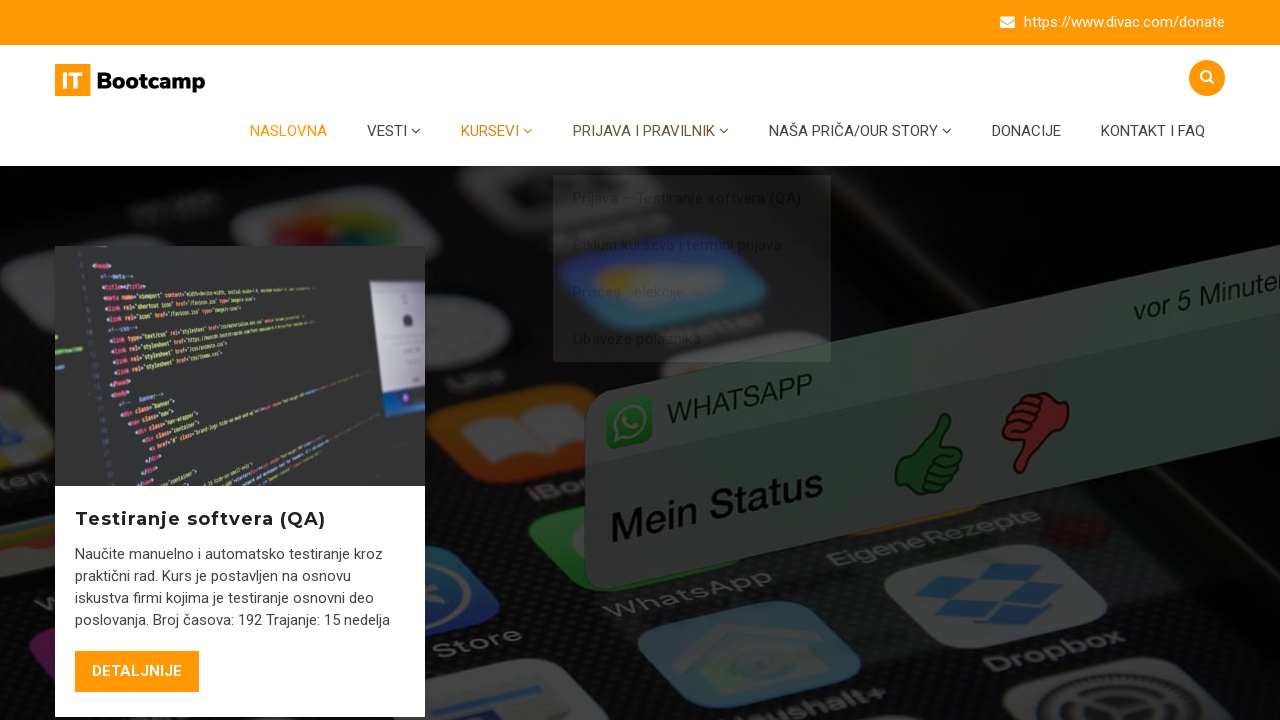

'Prijava i pravilnik' dropdown menu became visible
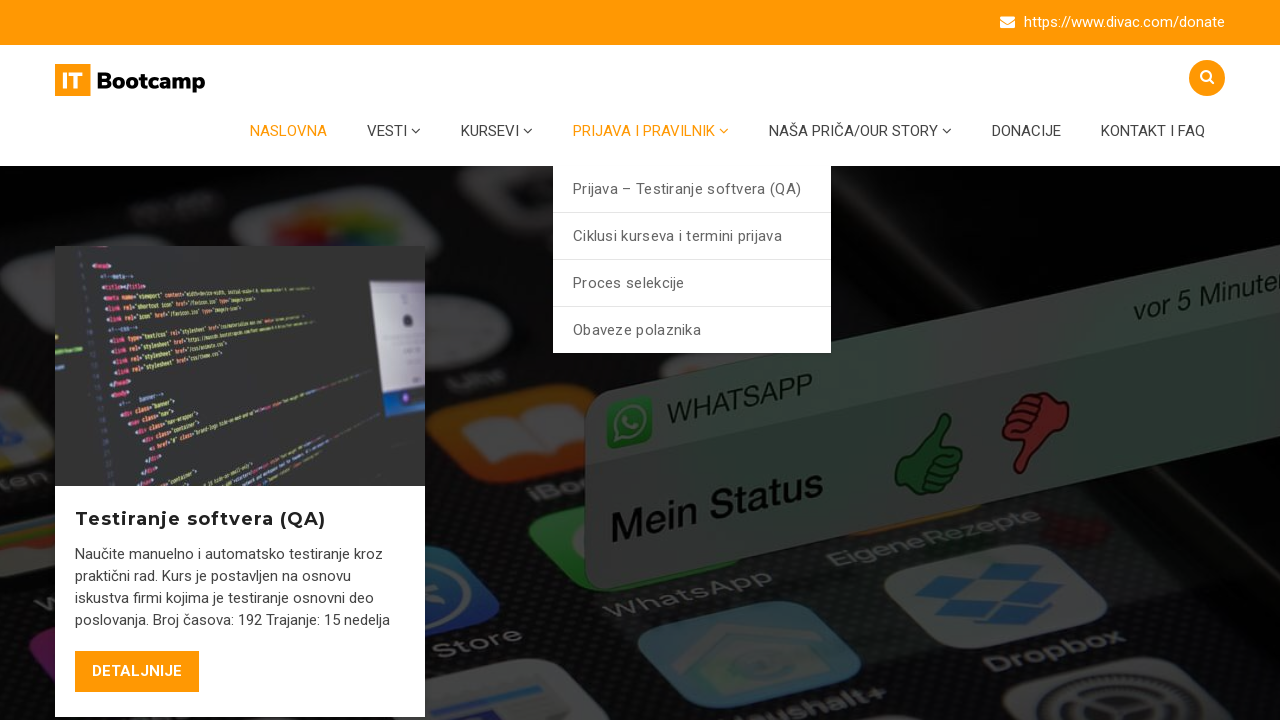

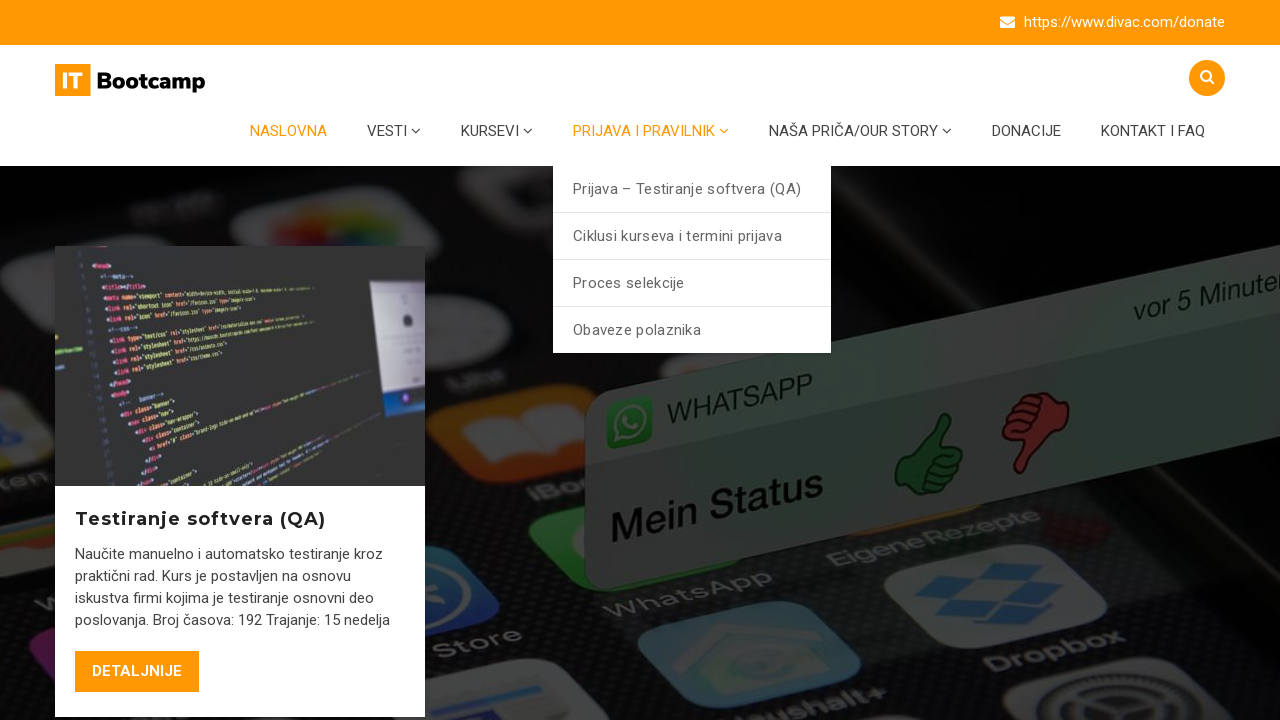